Tests implicit waiting - after clicking adder, the box element should be found with the correct class using implicit wait

Starting URL: https://www.selenium.dev/selenium/web/dynamic.html

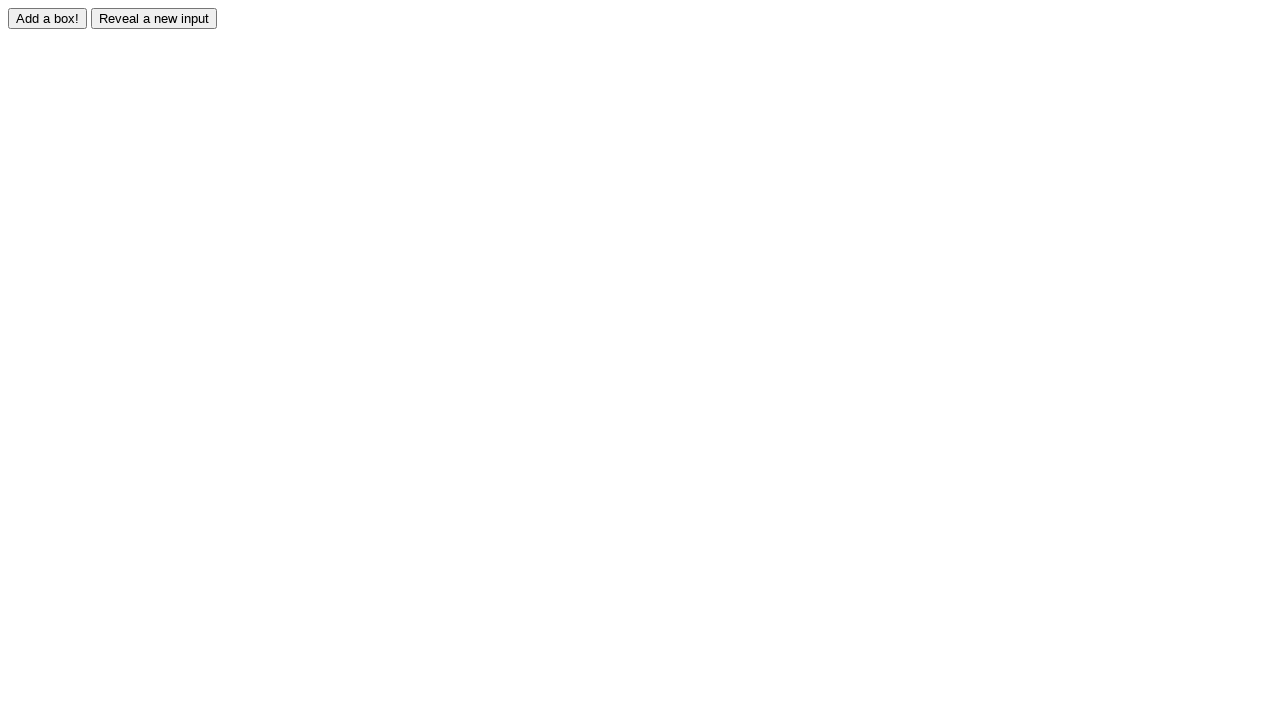

Clicked the adder button to dynamically create element at (48, 18) on #adder
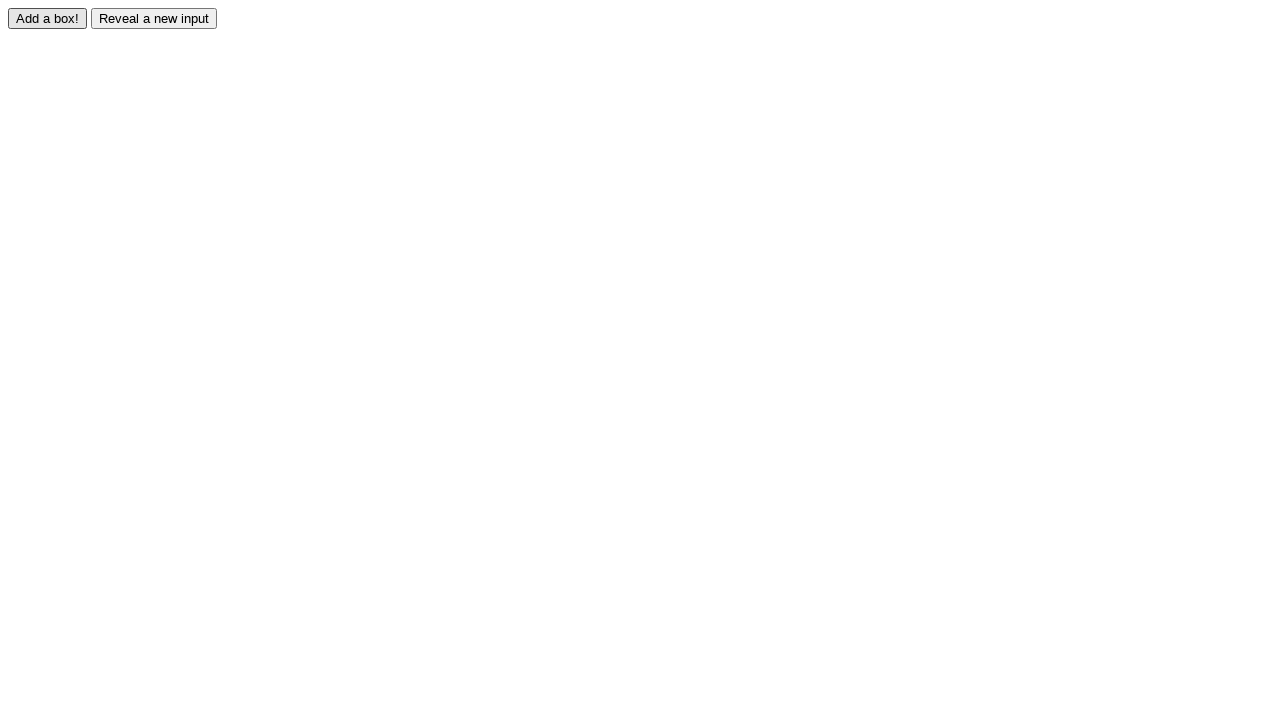

Located the dynamically added box element
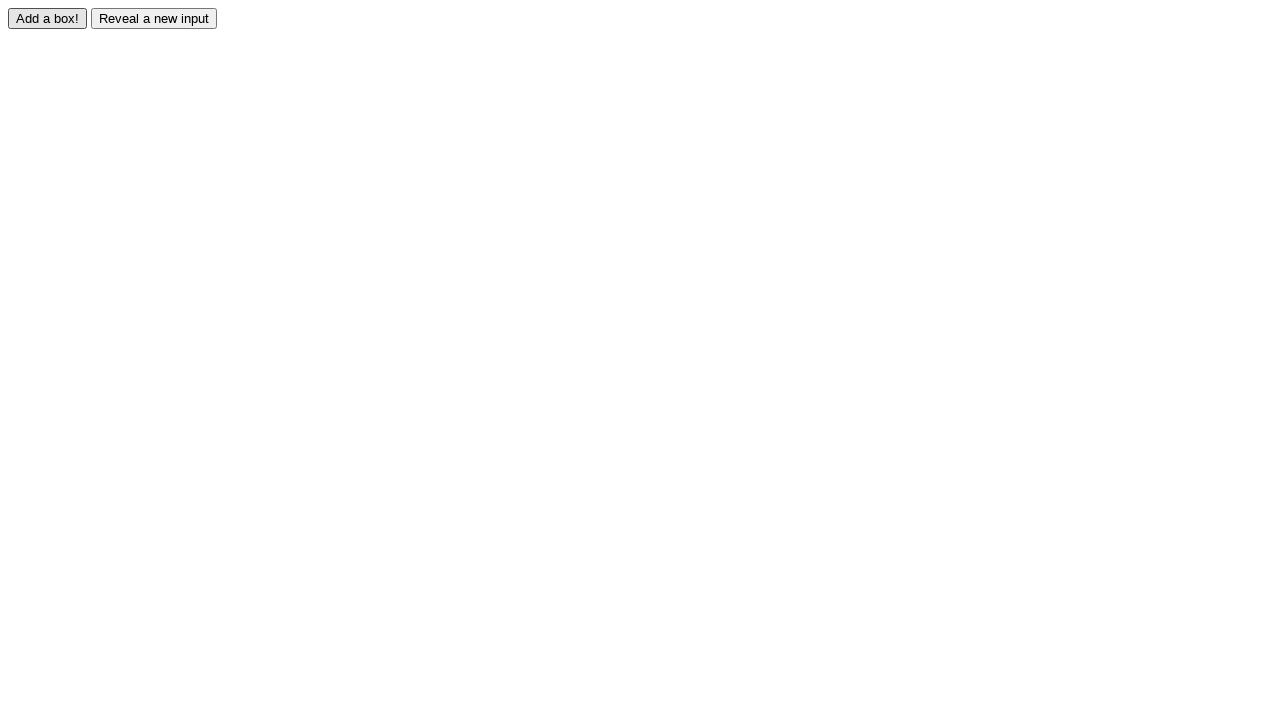

Waited for box element to be ready (implicit wait)
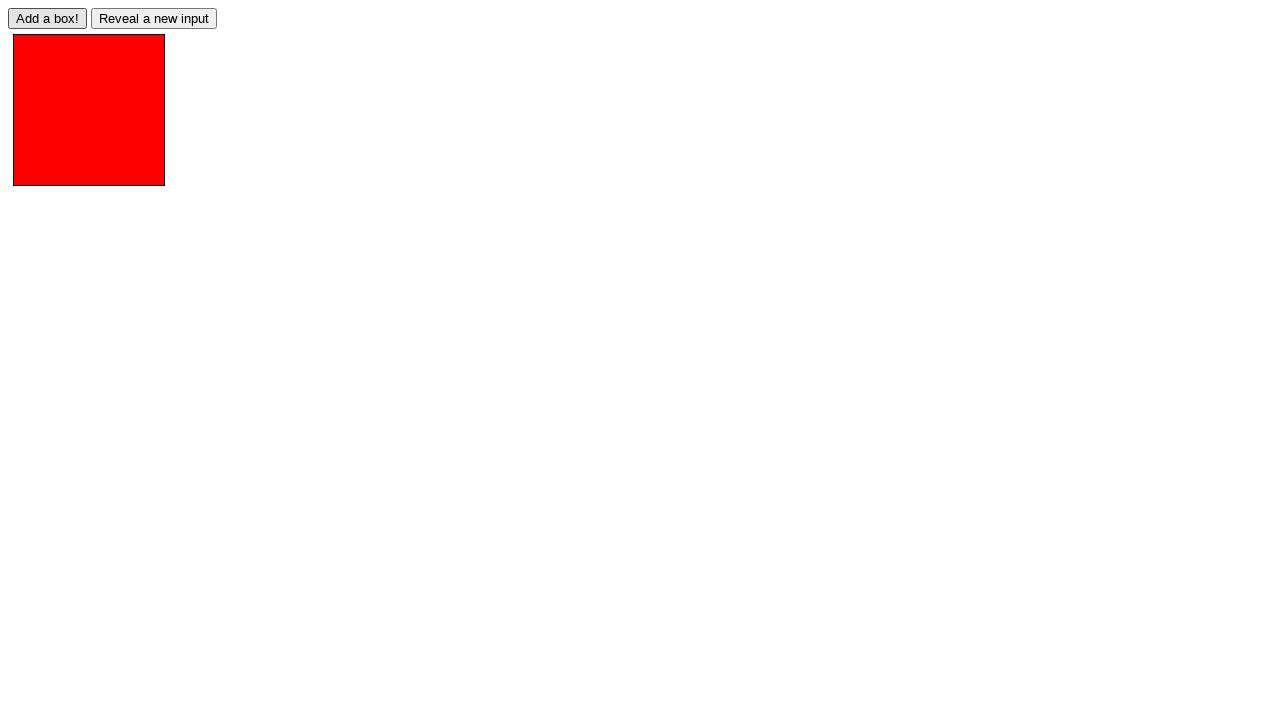

Verified box element has correct 'redbox' class
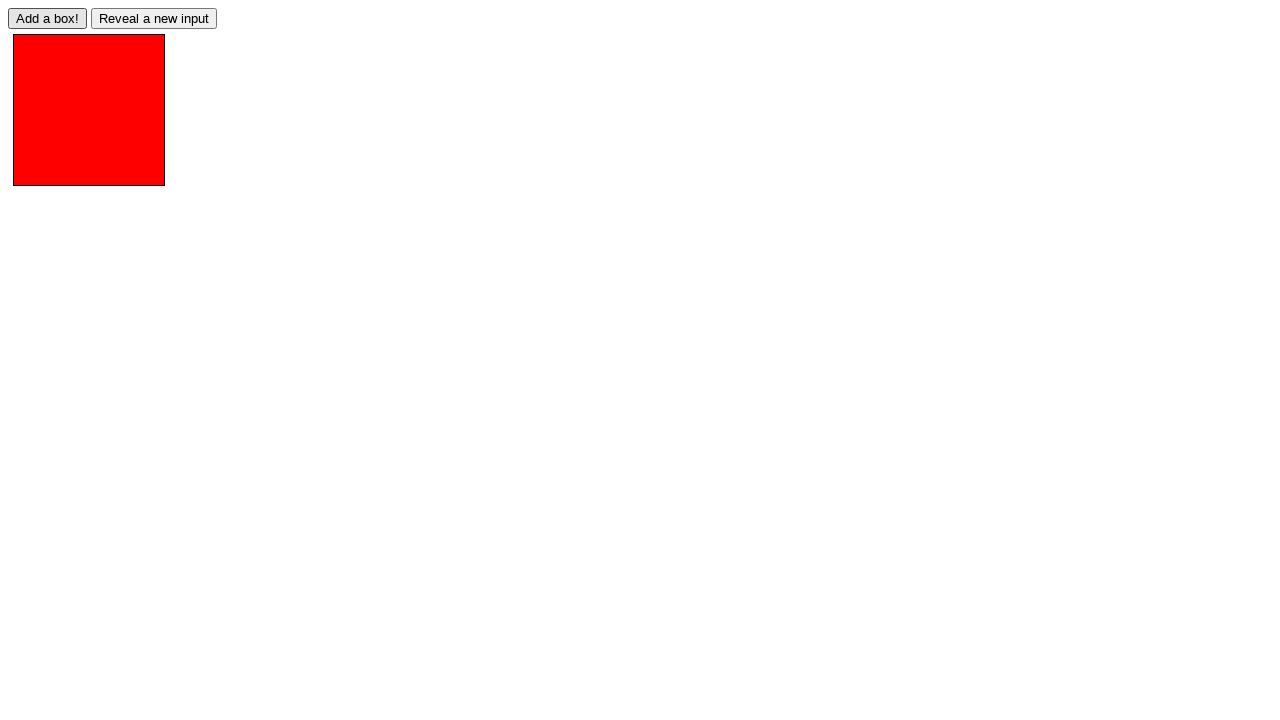

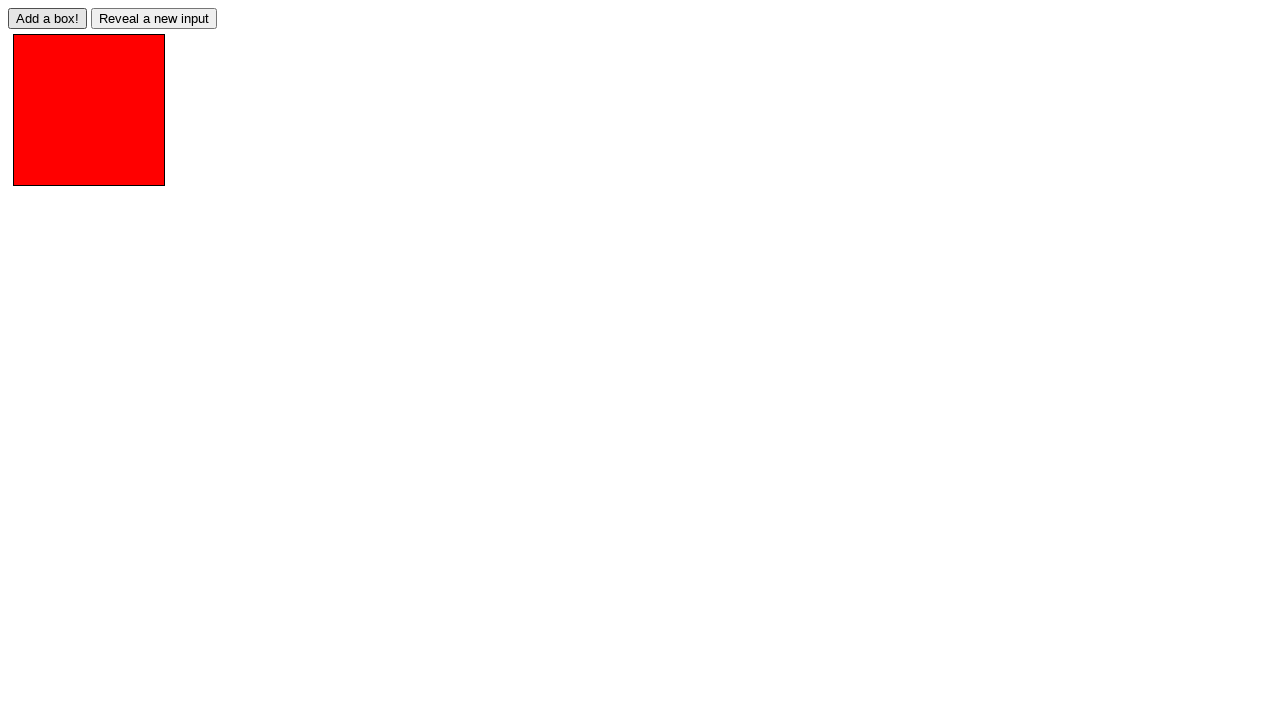